Tests calendar functionality by navigating to the next month, clicking on a date, and entering an event title

Starting URL: https://www.leafground.com/calendar.xhtml

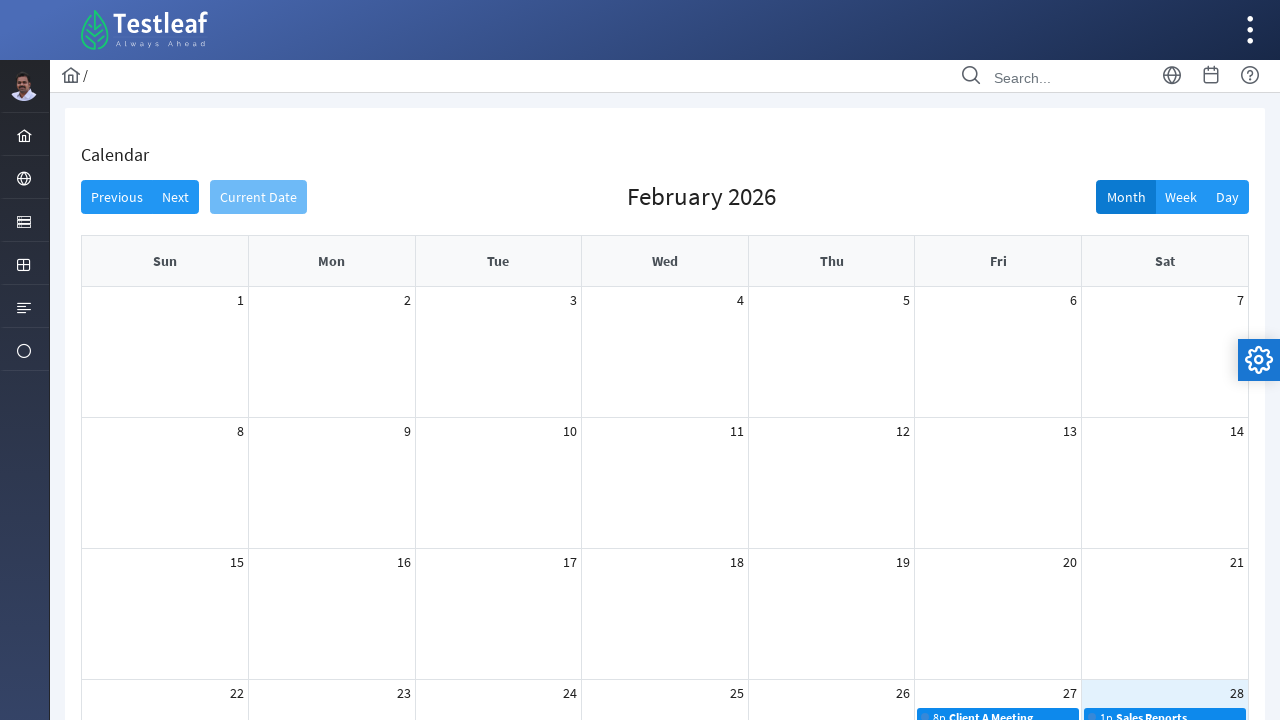

Clicked next button to navigate to the next month at (176, 197) on xpath=//*[@id='j_idt87:schedule']/div[1]/div[1]/div/button[2]
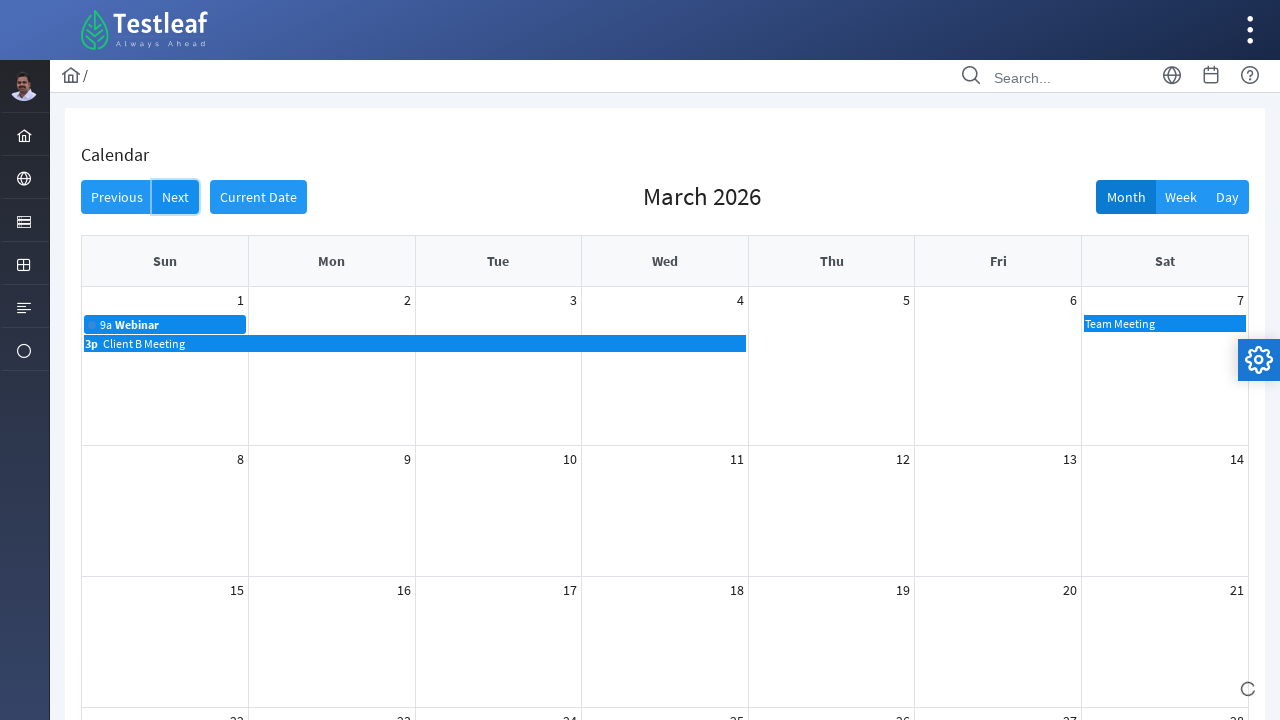

Waited for calendar to update
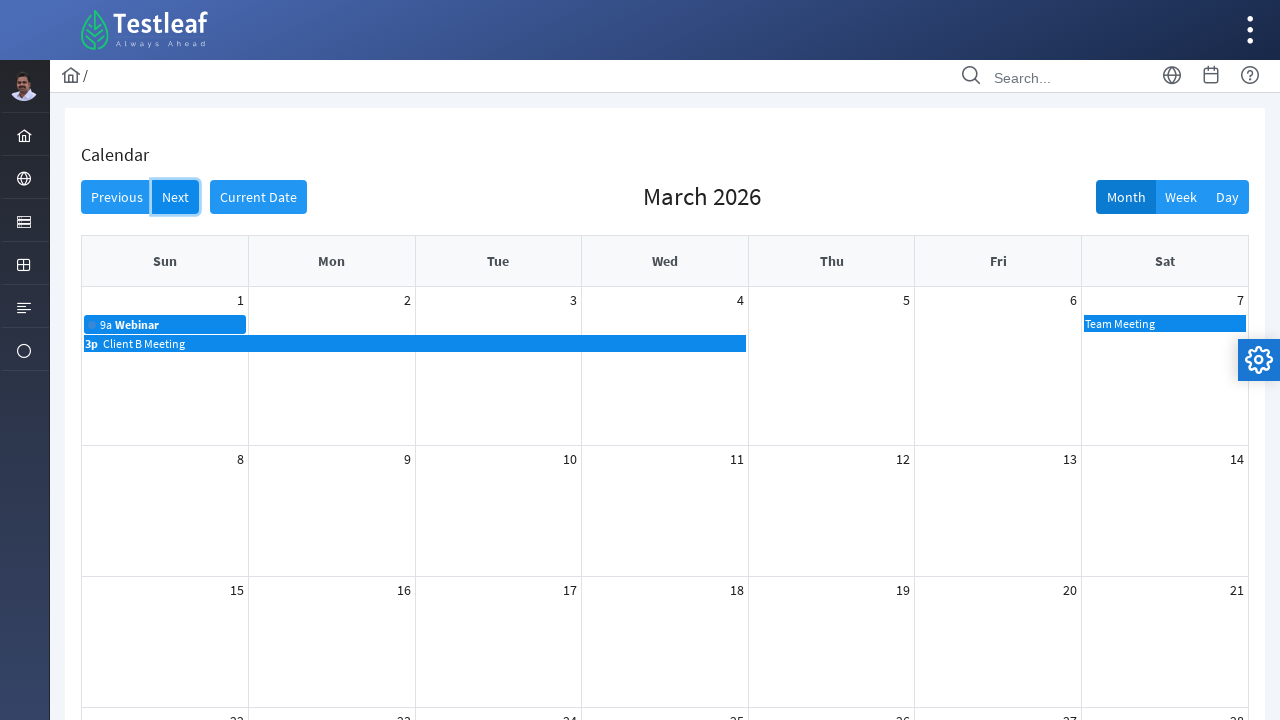

Clicked on a date cell in the calendar at (332, 366) on xpath=//*[@id='j_idt87:schedule']/div[2]/div/table/tbody/tr/td/div/div/div/table
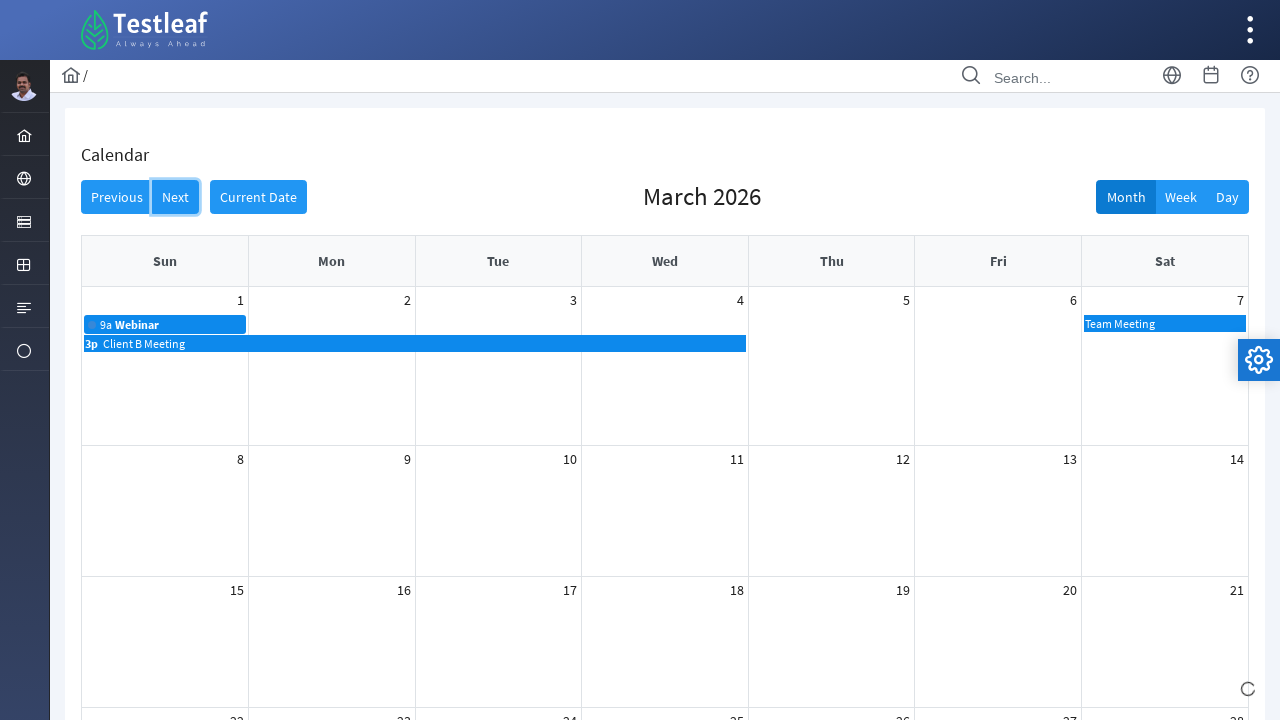

Waited for event input field to appear
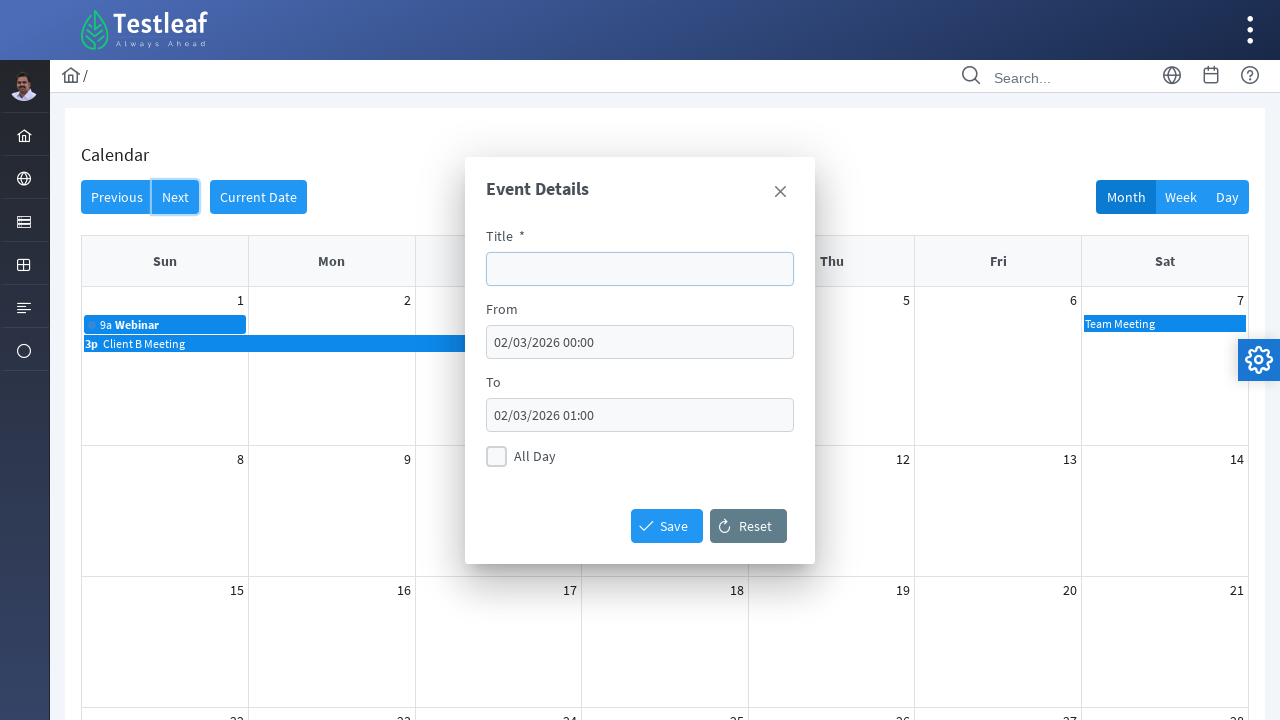

Filled event title field with 'Home' on #j_idt87\:title
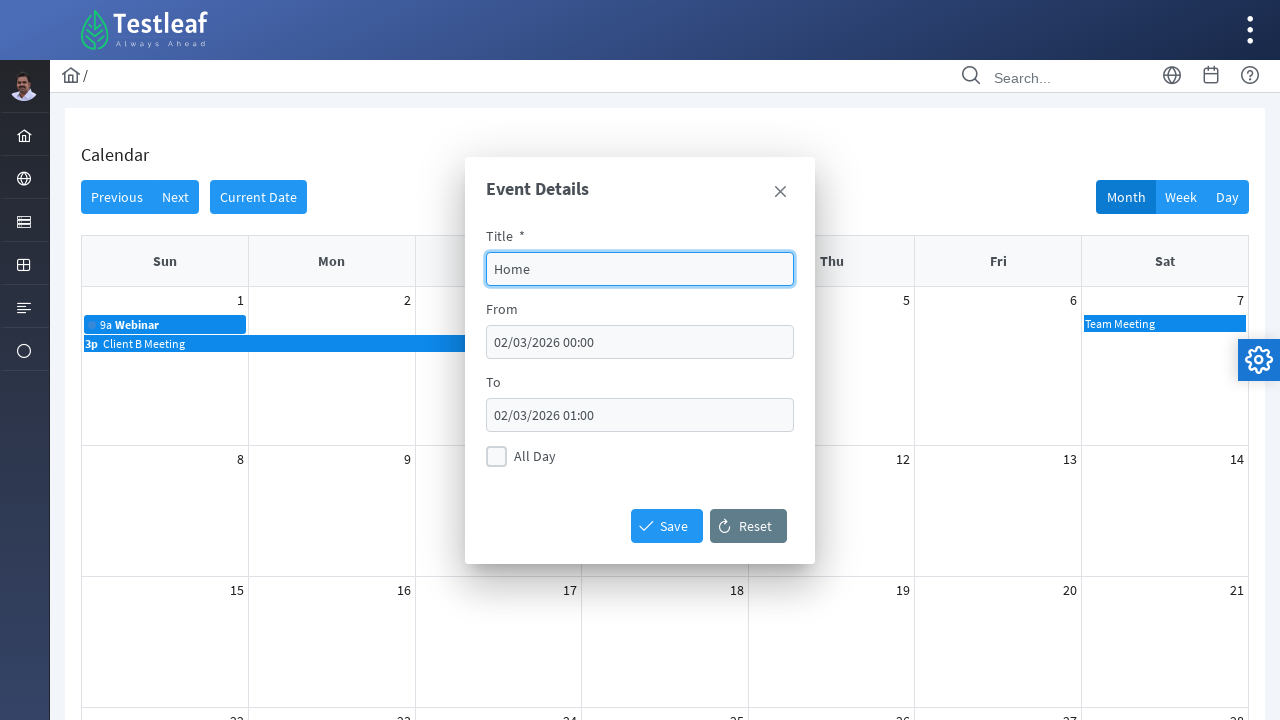

Pressed Enter to confirm event creation on #j_idt87\:title
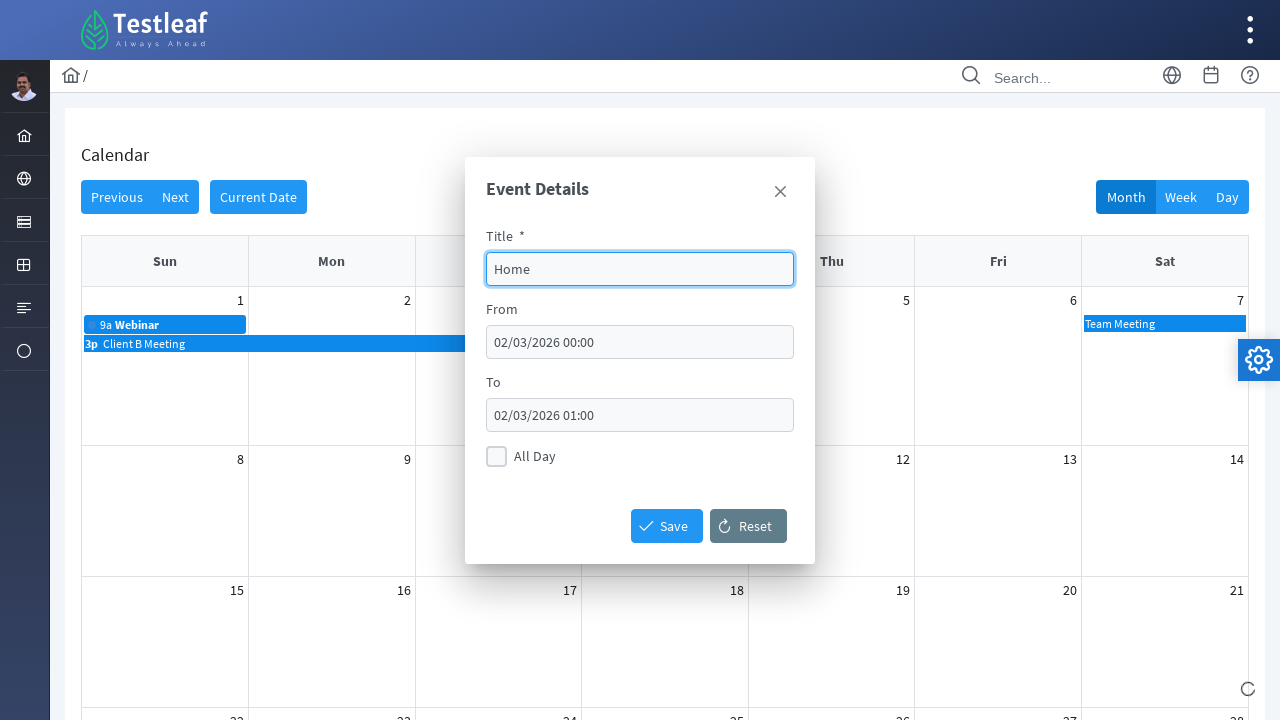

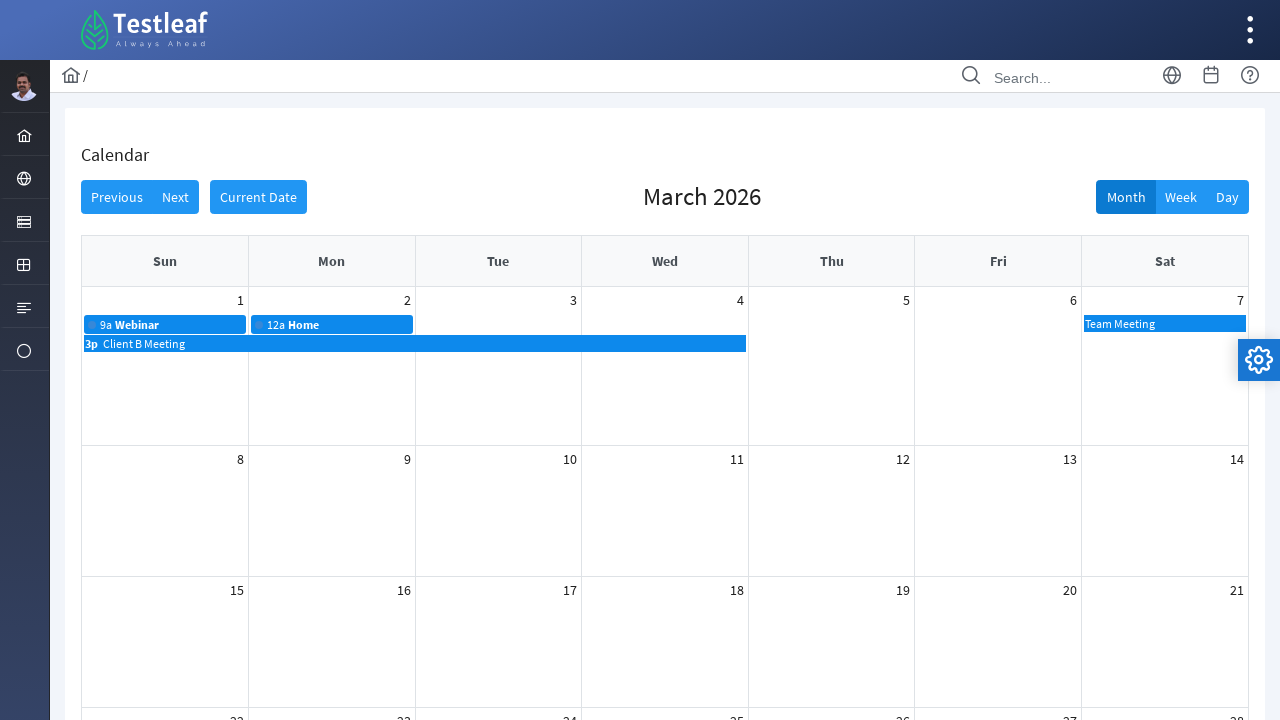